A simple browser automation test that navigates to Rahul Shetty Academy website and verifies the page loads by checking the title and URL.

Starting URL: https://rahulshettyacademy.com/

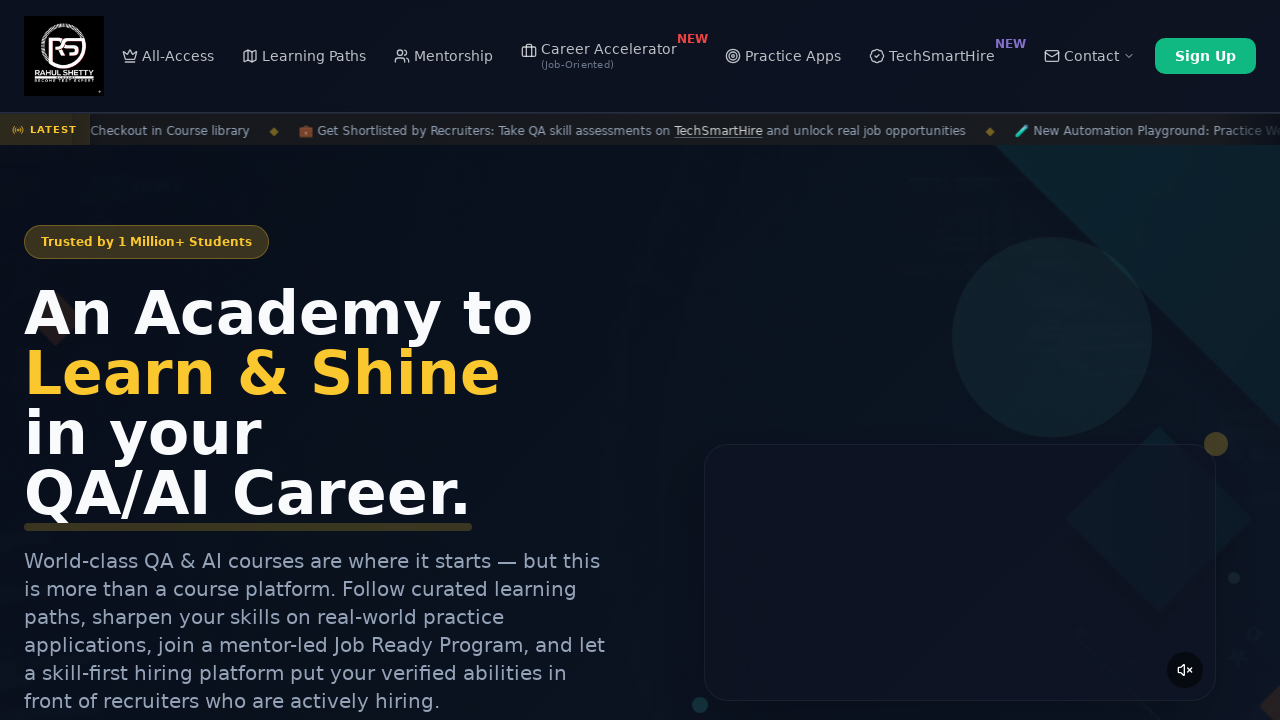

Page loaded with domcontentloaded state
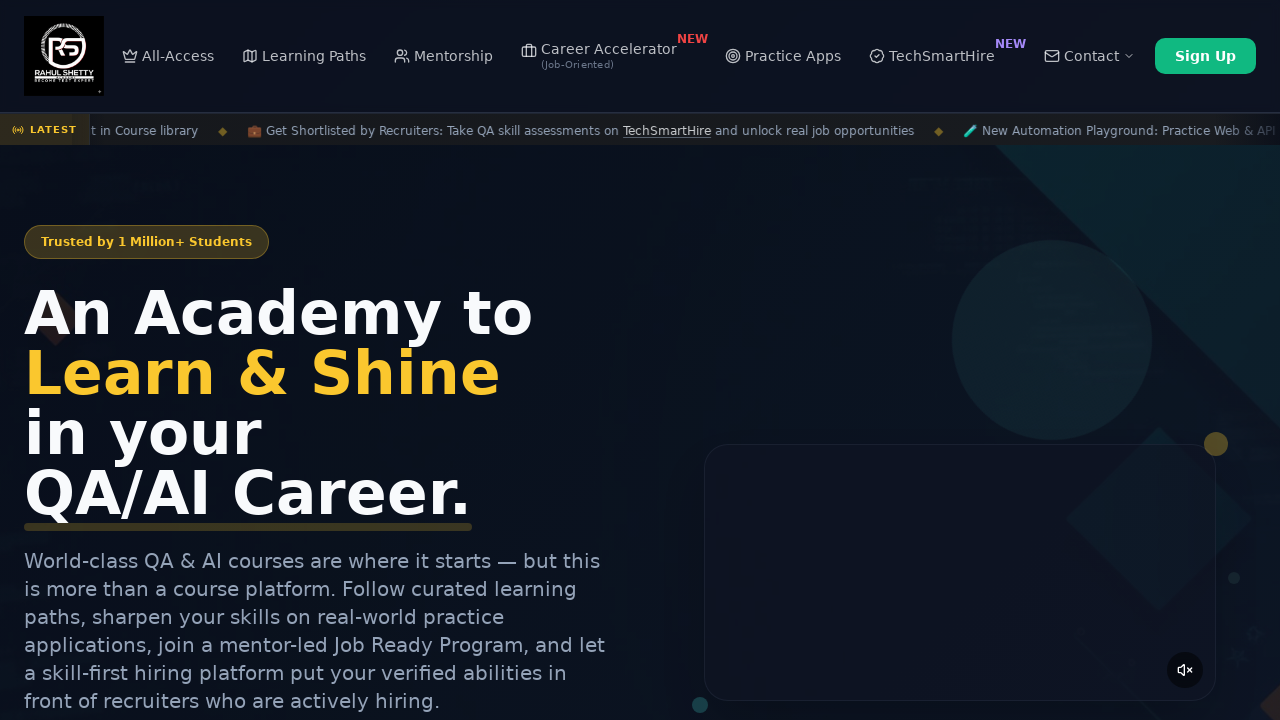

Retrieved page title: 'Rahul Shetty Academy | QA Automation, Playwright, AI Testing & Online Training'
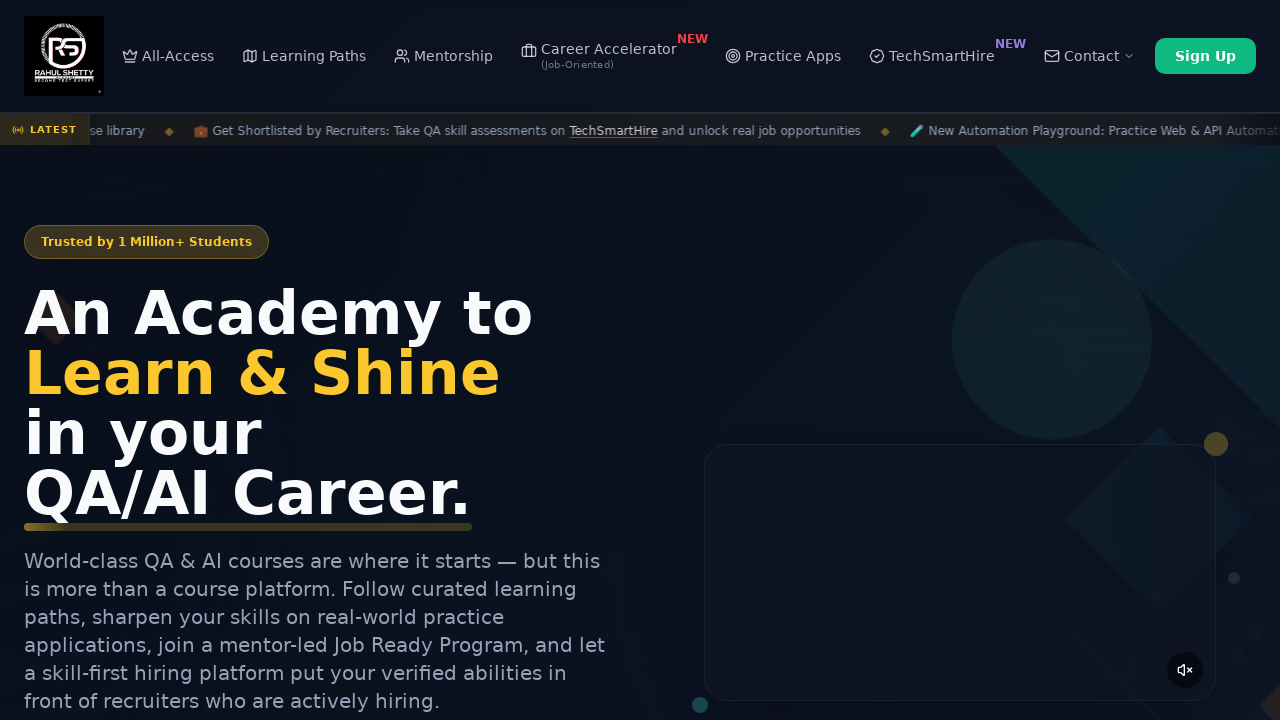

Retrieved current URL: 'https://rahulshettyacademy.com/'
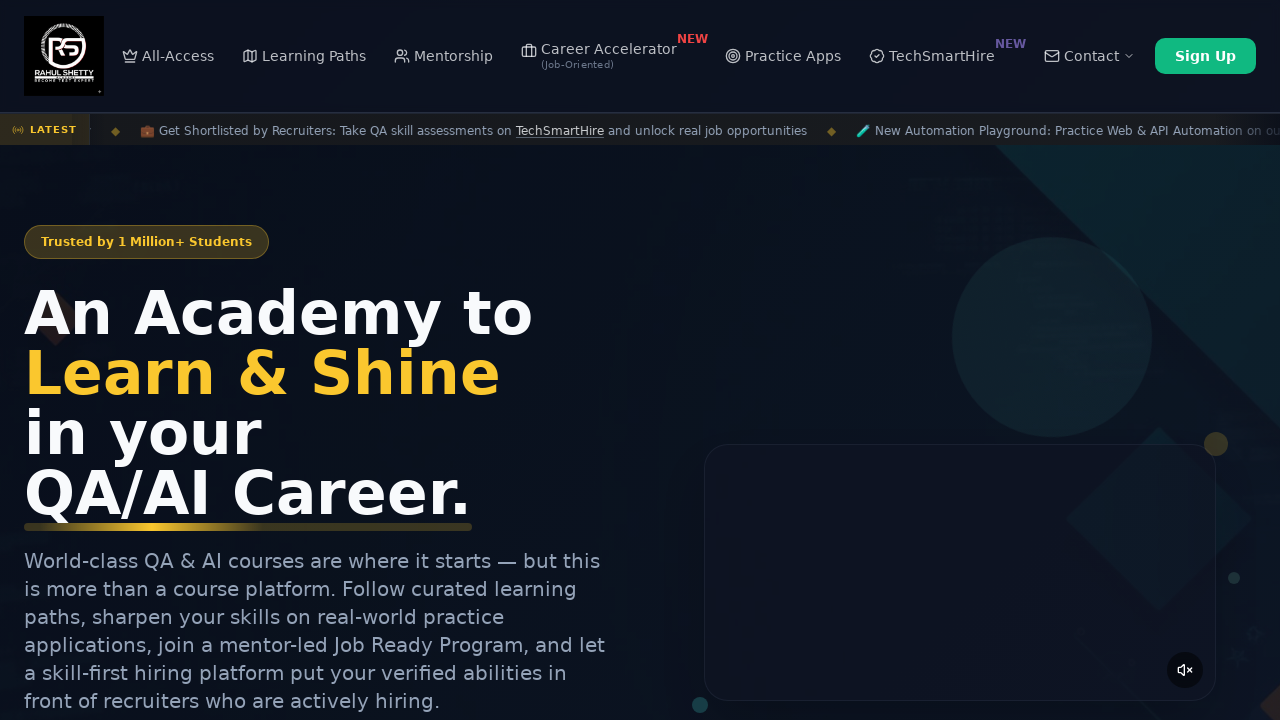

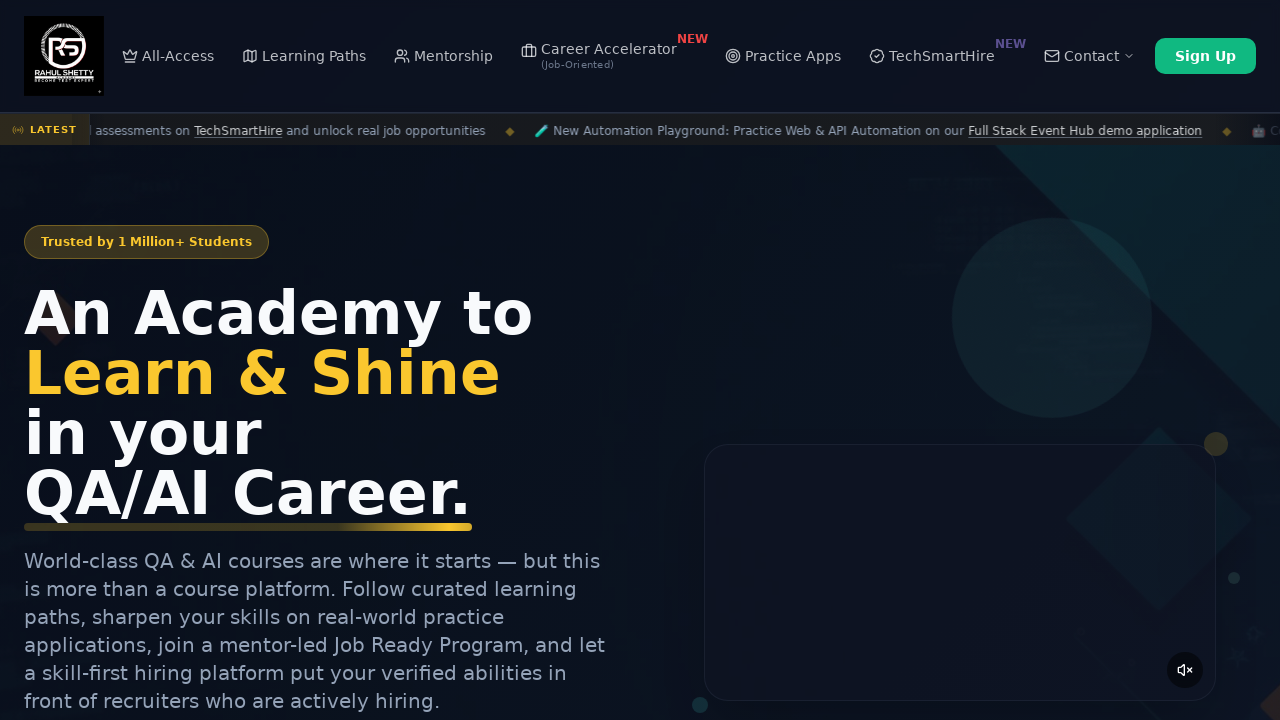